Tests opting out of A/B tests by adding an opt-out cookie on the homepage before navigating to the A/B test page.

Starting URL: http://the-internet.herokuapp.com

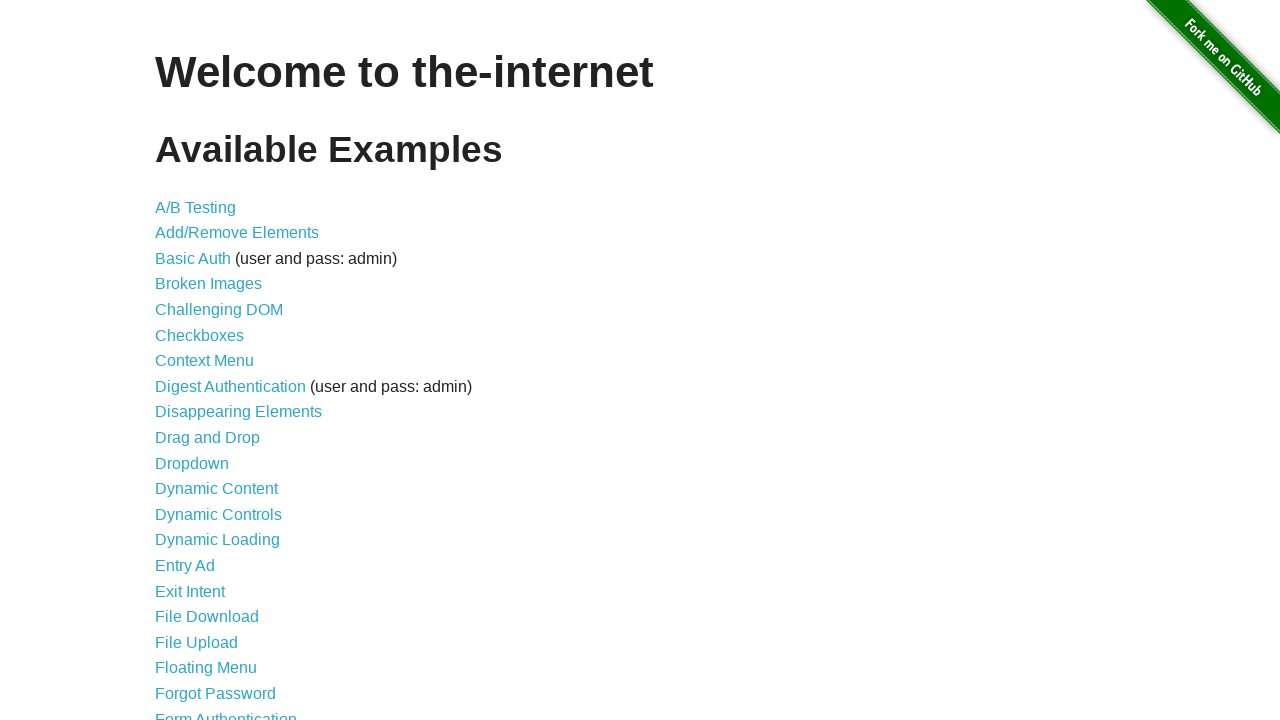

Added optimizelyOptOut cookie to opt out of A/B tests
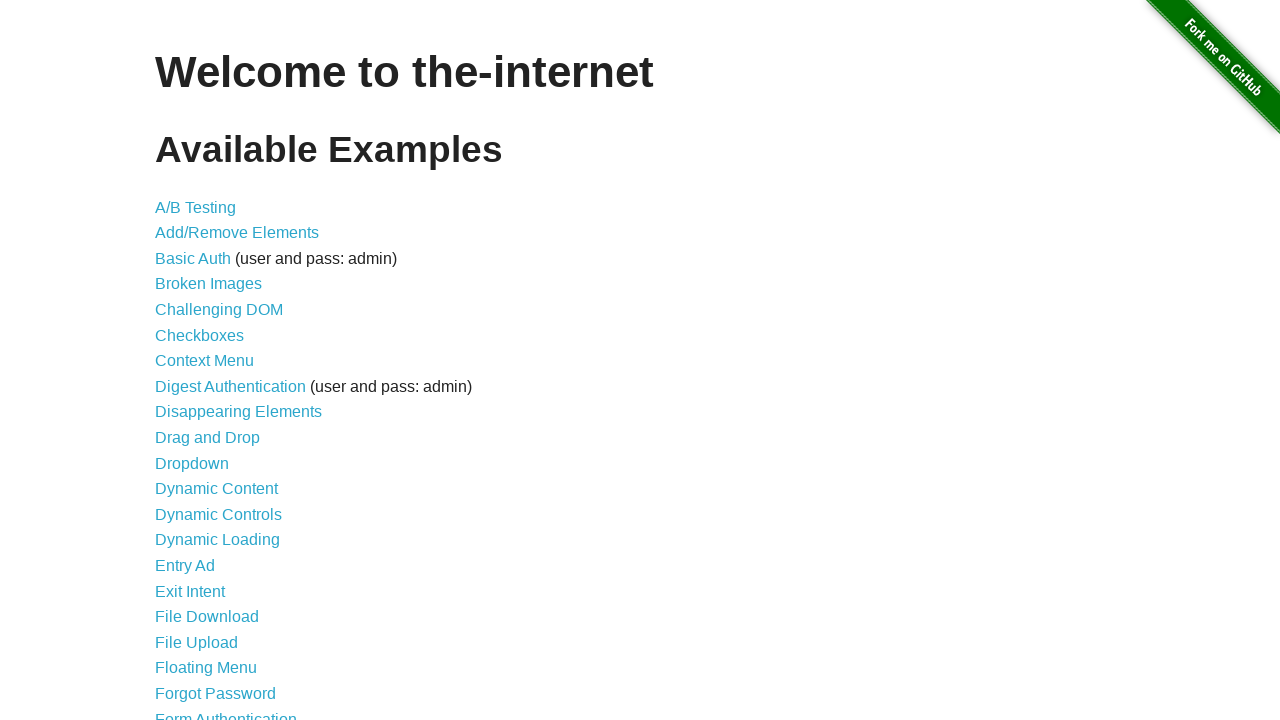

Navigated to A/B test page at http://the-internet.herokuapp.com/abtest
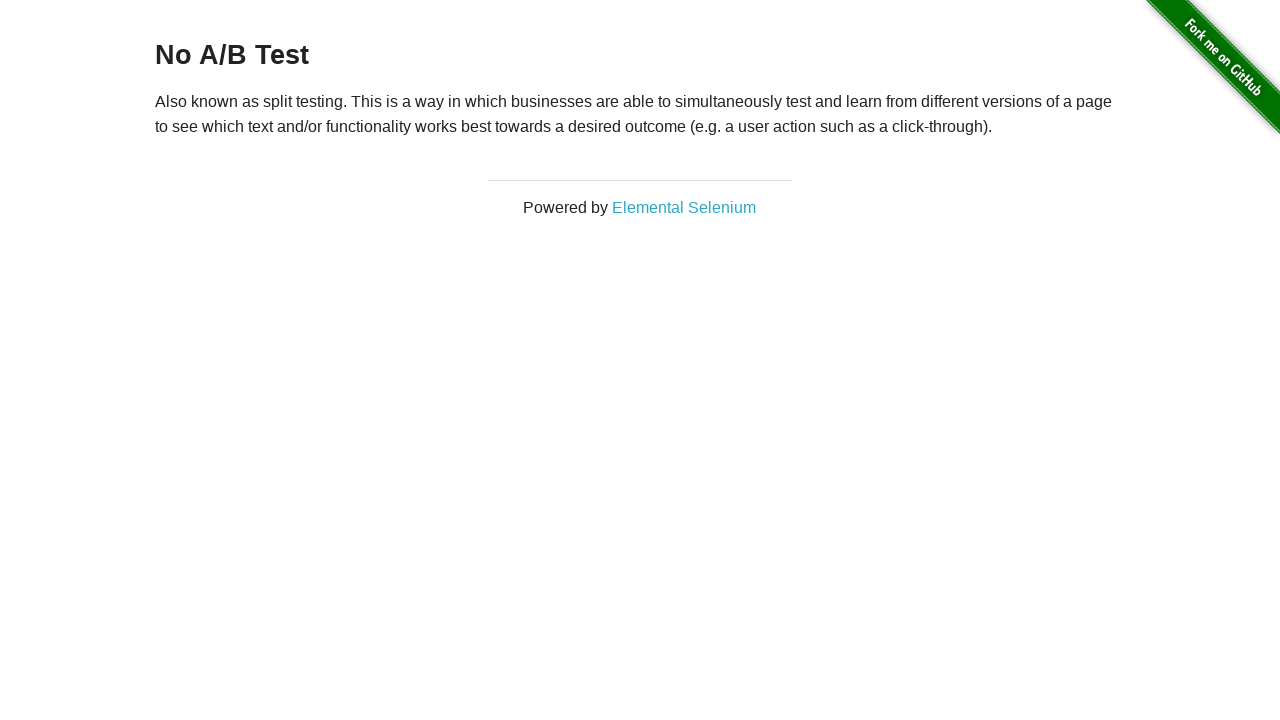

Retrieved heading text from page: 'No A/B Test'
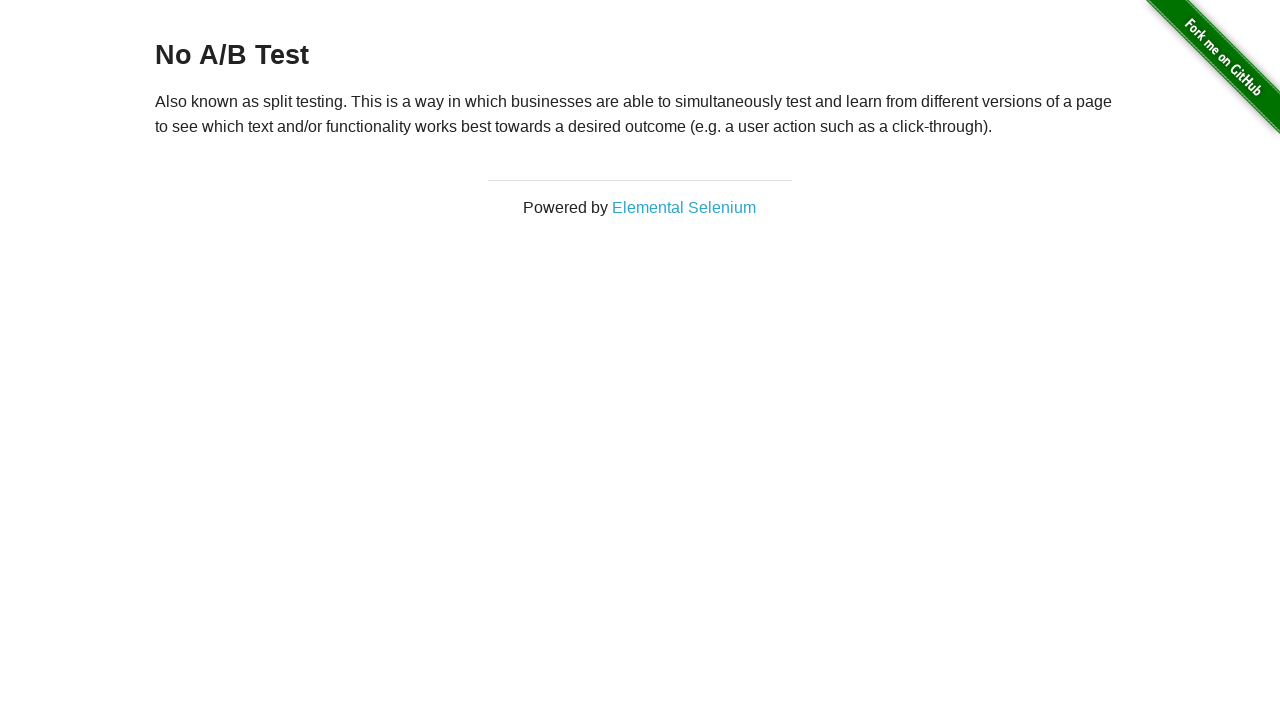

Verified that opt-out cookie successfully prevents A/B test - heading shows 'No A/B Test'
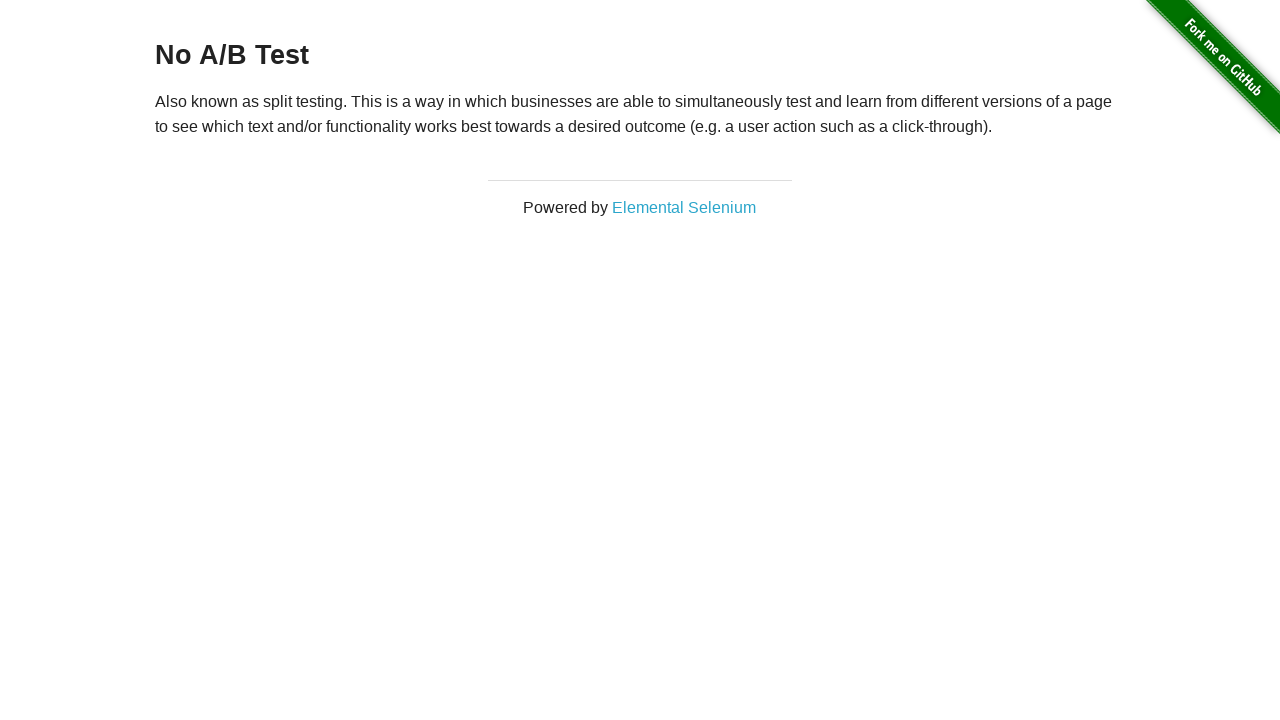

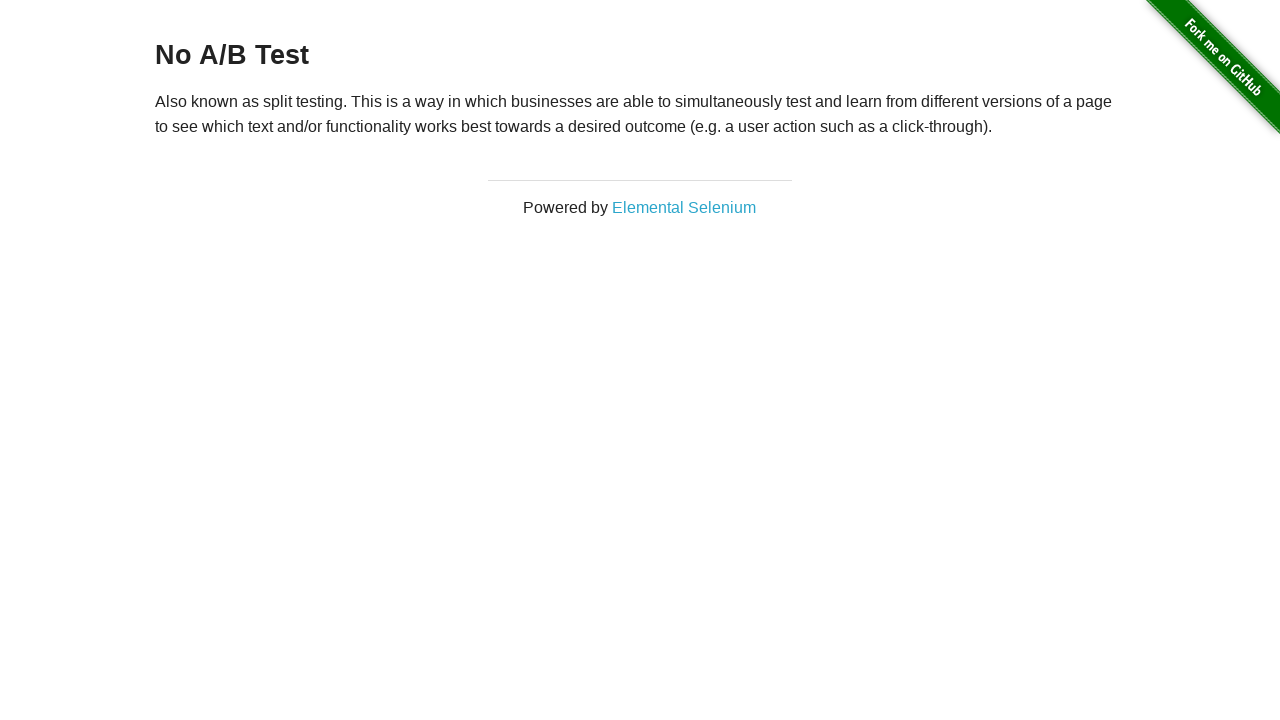